Tests web form interaction by filling a text field and submitting the form to verify the success message

Starting URL: https://www.selenium.dev/selenium/web/web-form.html

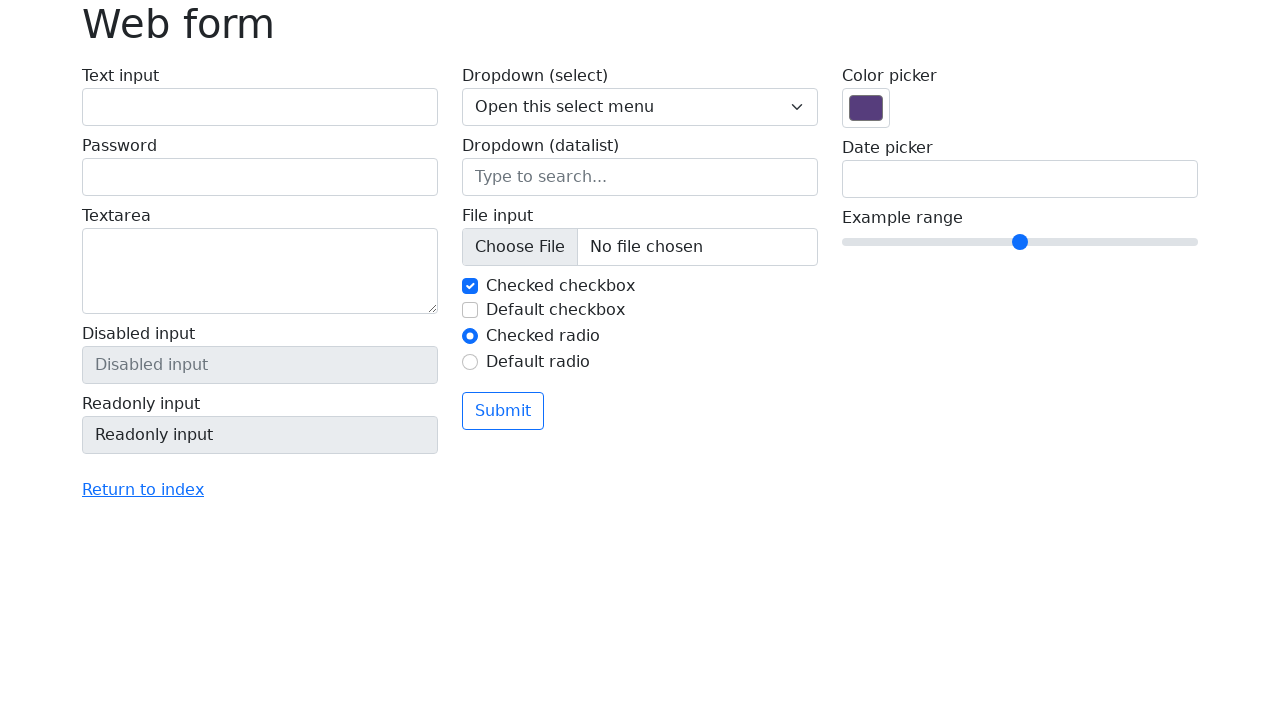

Filled text input field with 'Selenium' on input[name='my-text']
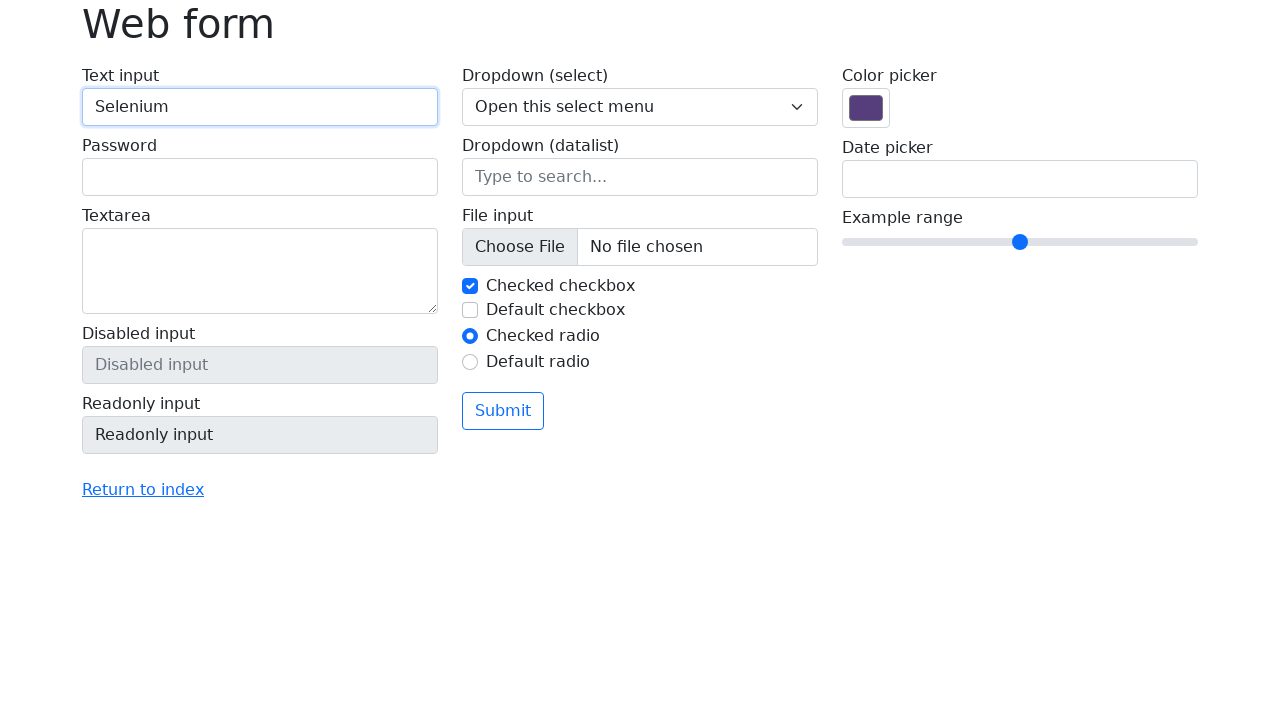

Clicked submit button at (503, 411) on button
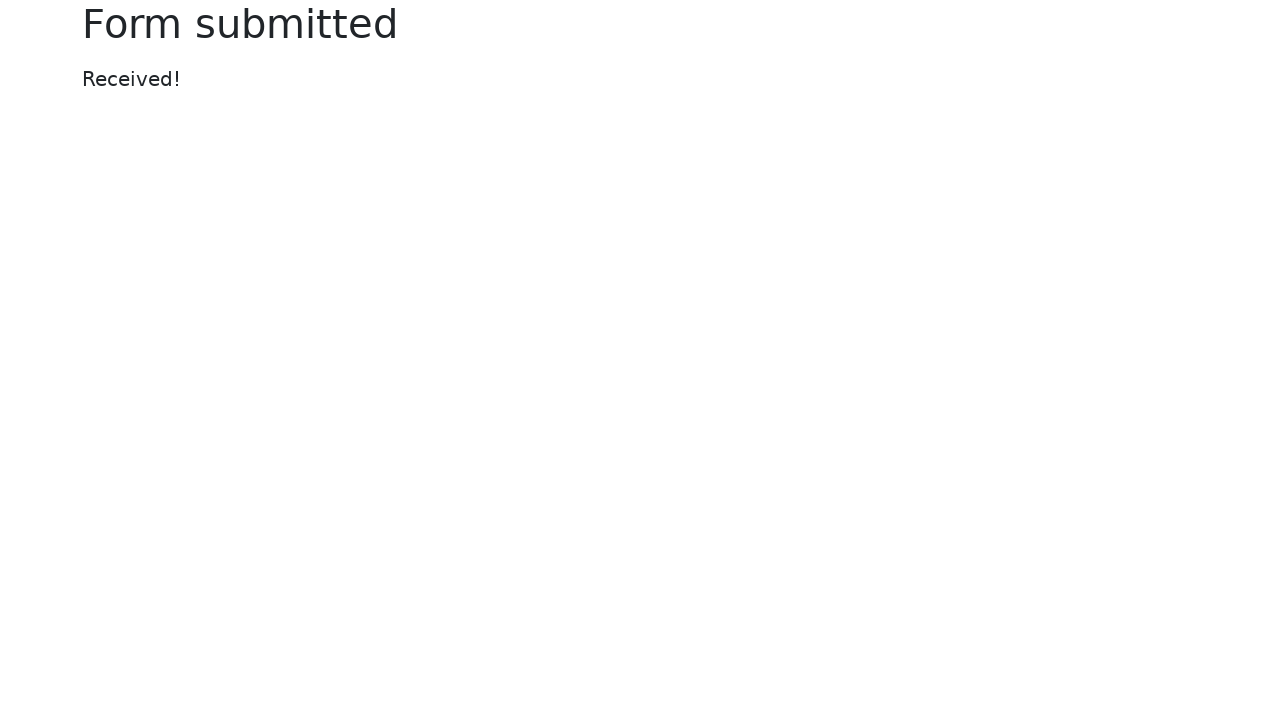

Success message appeared
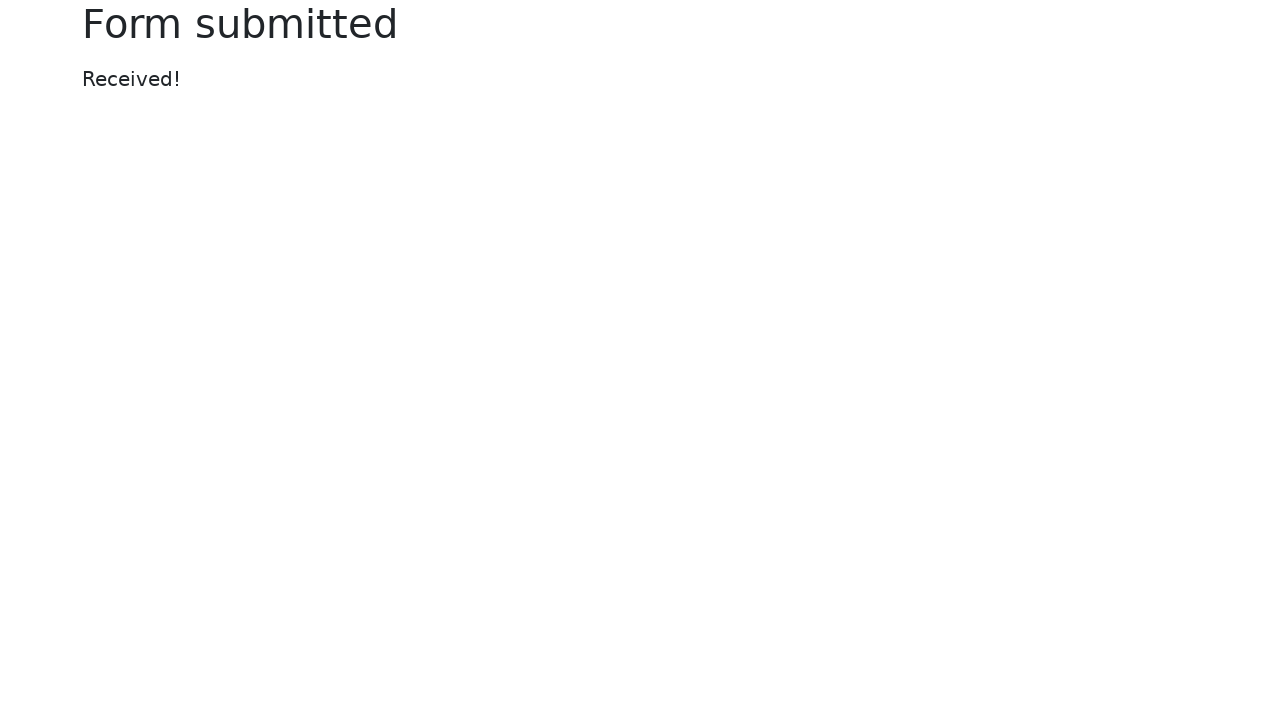

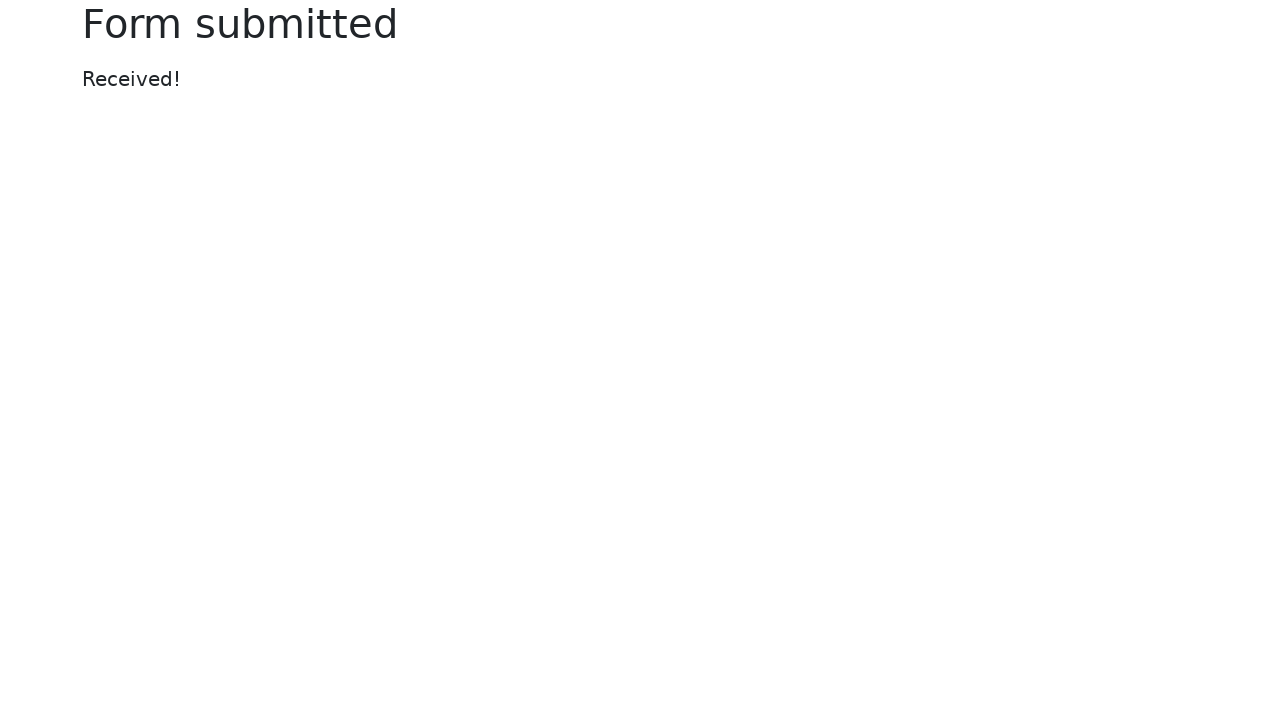